Tests dropdown selection functionality by selecting an option by value and verifying the selected option

Starting URL: https://letcode.in/dropdowns

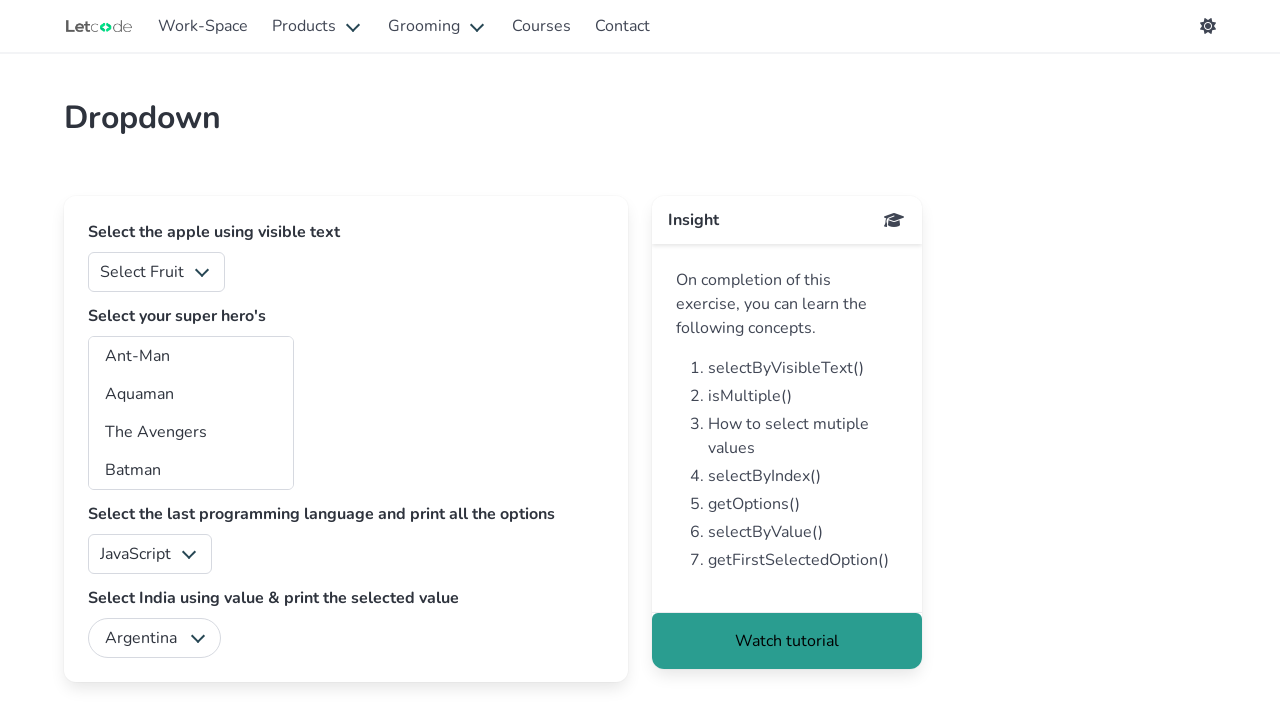

Selected option with value 'aq' from superheros dropdown on #superheros
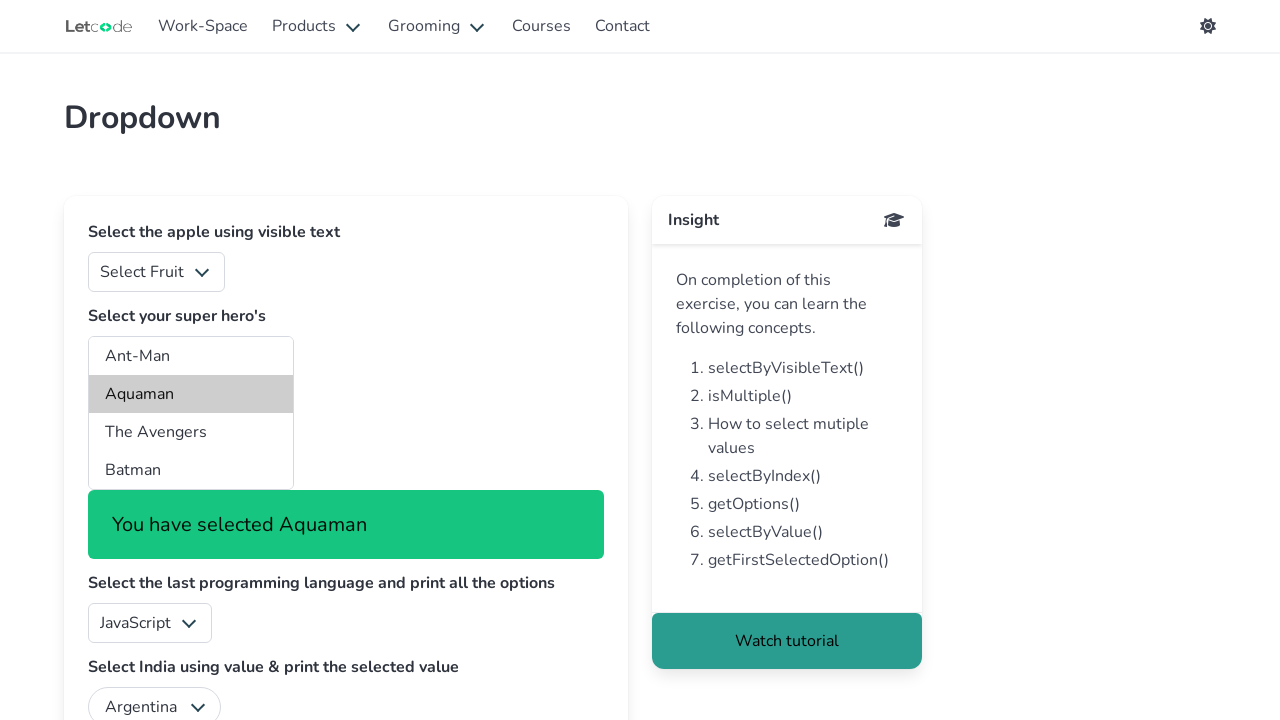

Retrieved text content of selected dropdown option
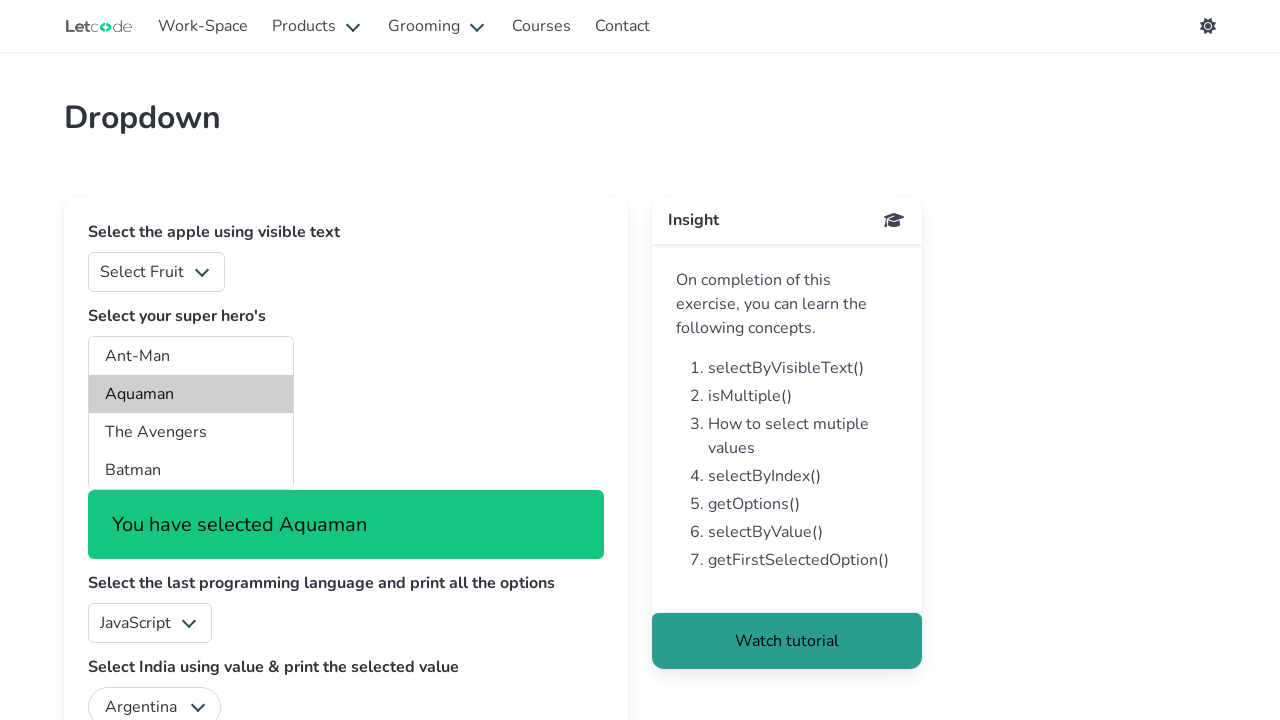

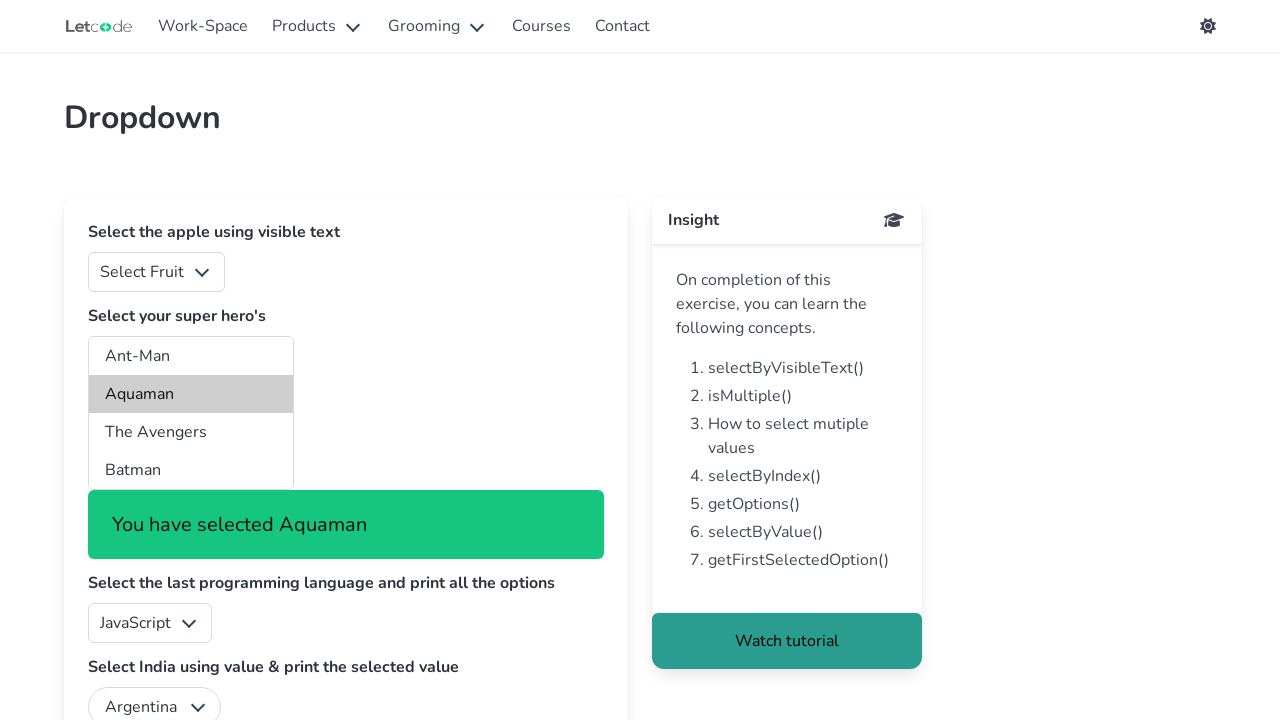